Tests dynamic loading with a hidden element - clicks through to the dynamic loading page, starts the loading process, and waits for the hidden "Hello World!" text to become visible

Starting URL: https://the-internet.herokuapp.com

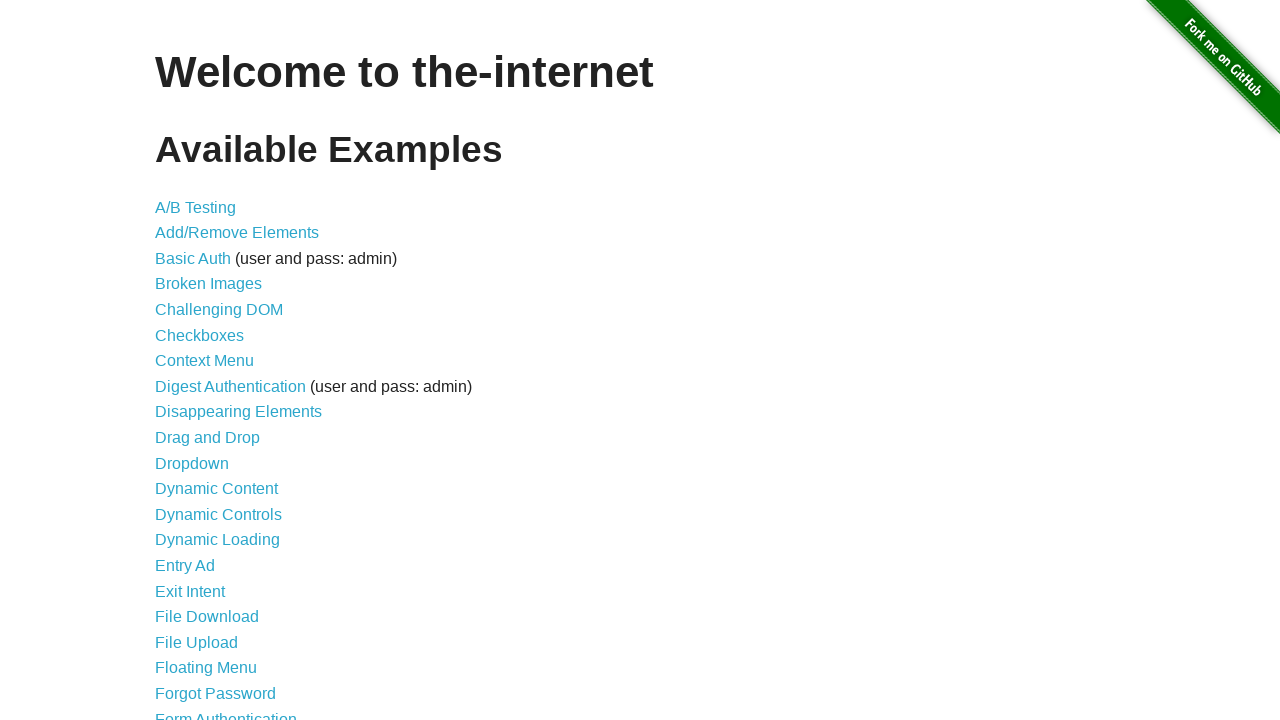

Clicked on Dynamic Loading link at (218, 540) on a[href='/dynamic_loading']
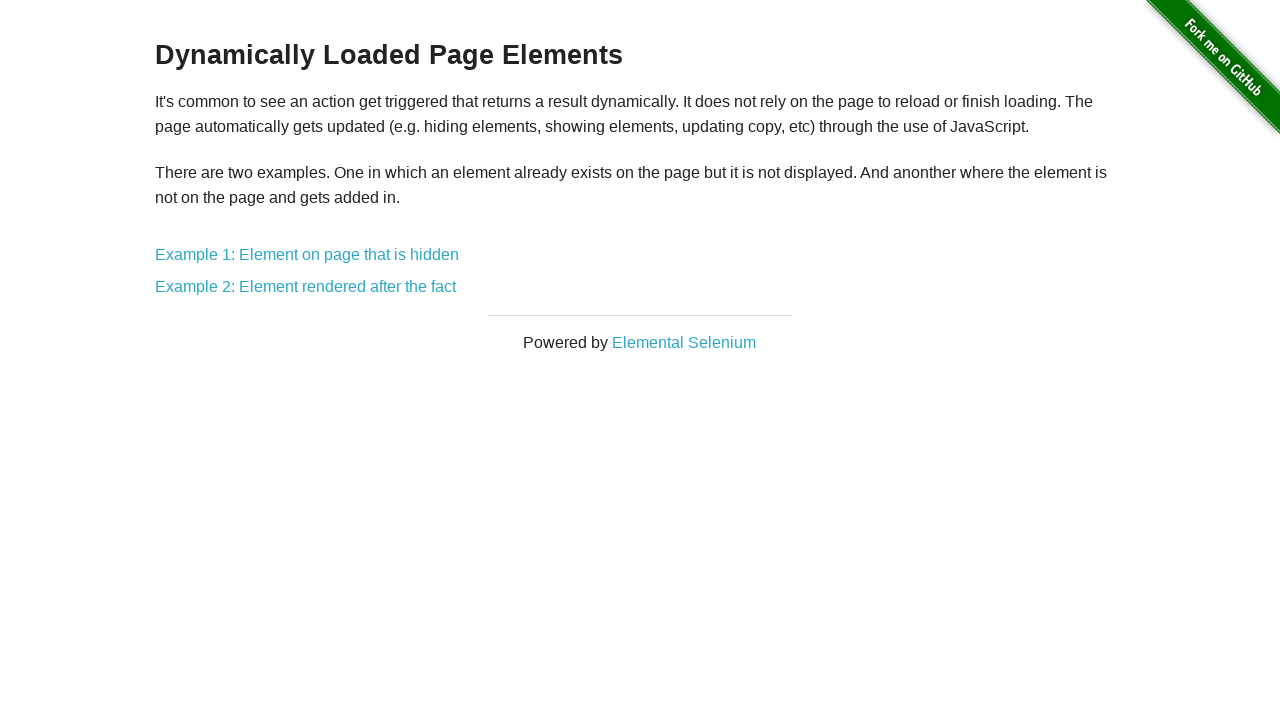

Clicked on Example 1: Element on page that is hidden at (307, 255) on a[href='/dynamic_loading/1']
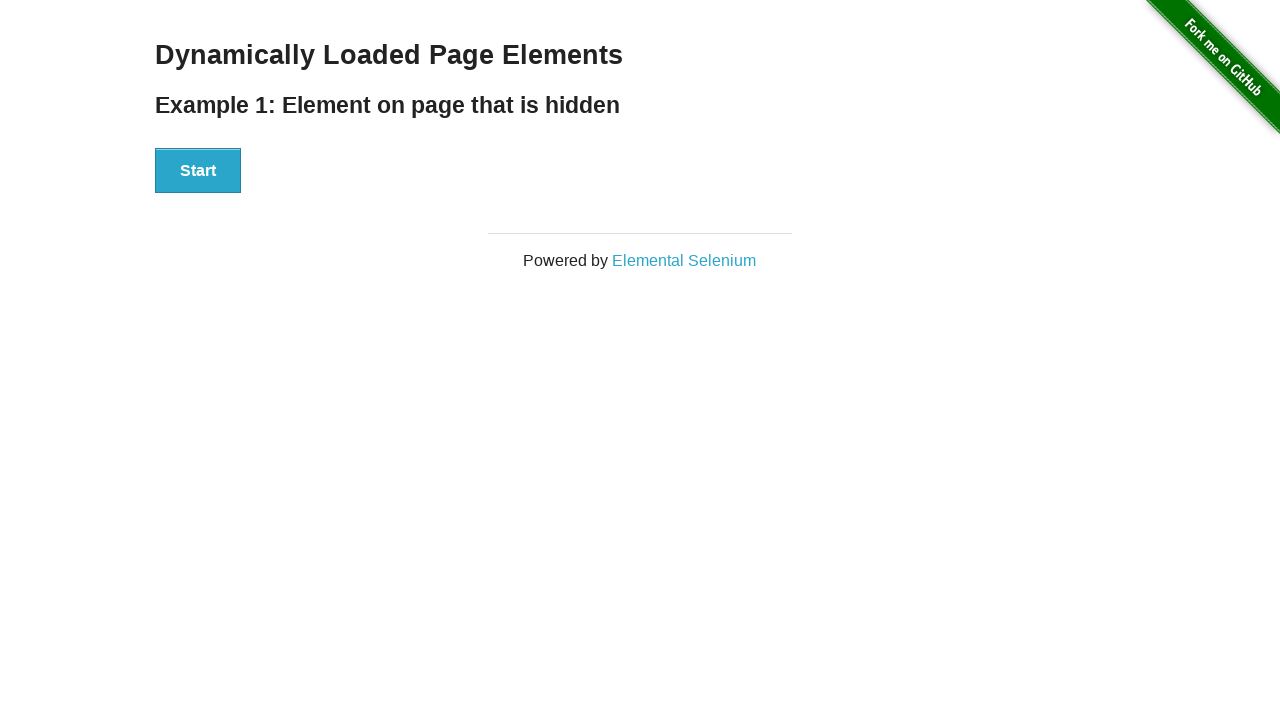

Clicked the Start button to begin loading process at (198, 171) on button:has-text('Start')
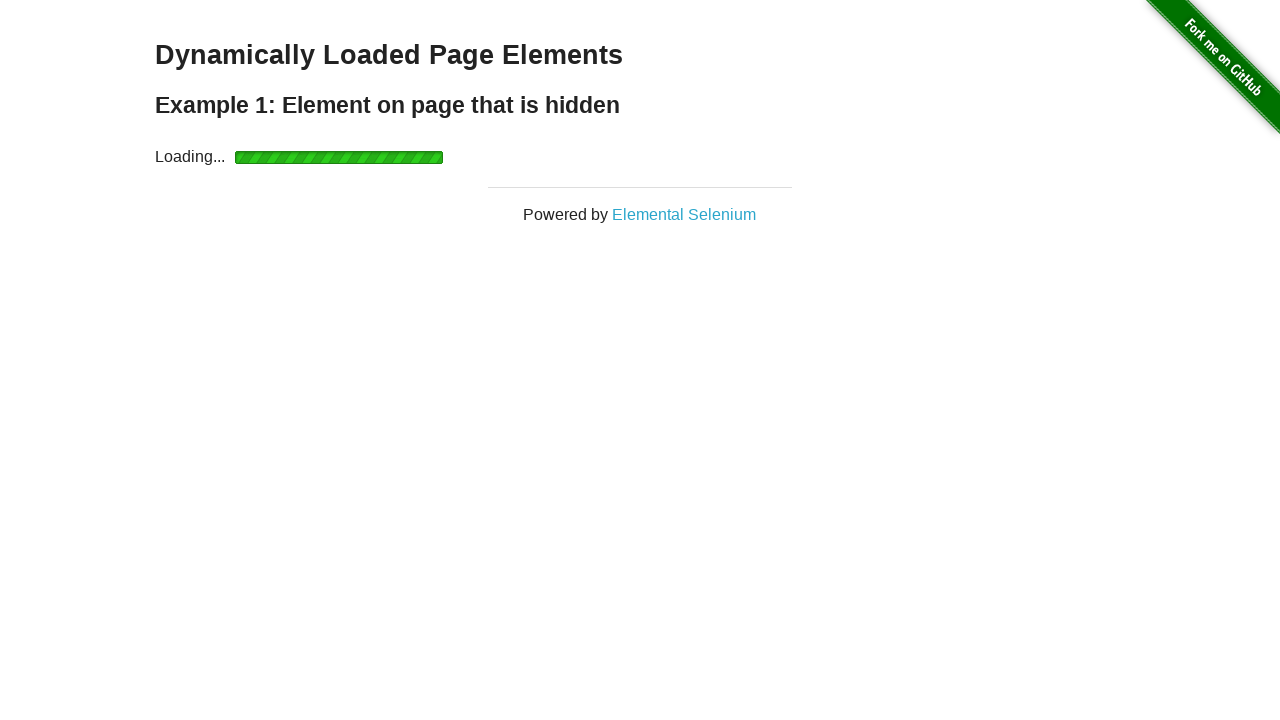

Waited for finish element to become visible
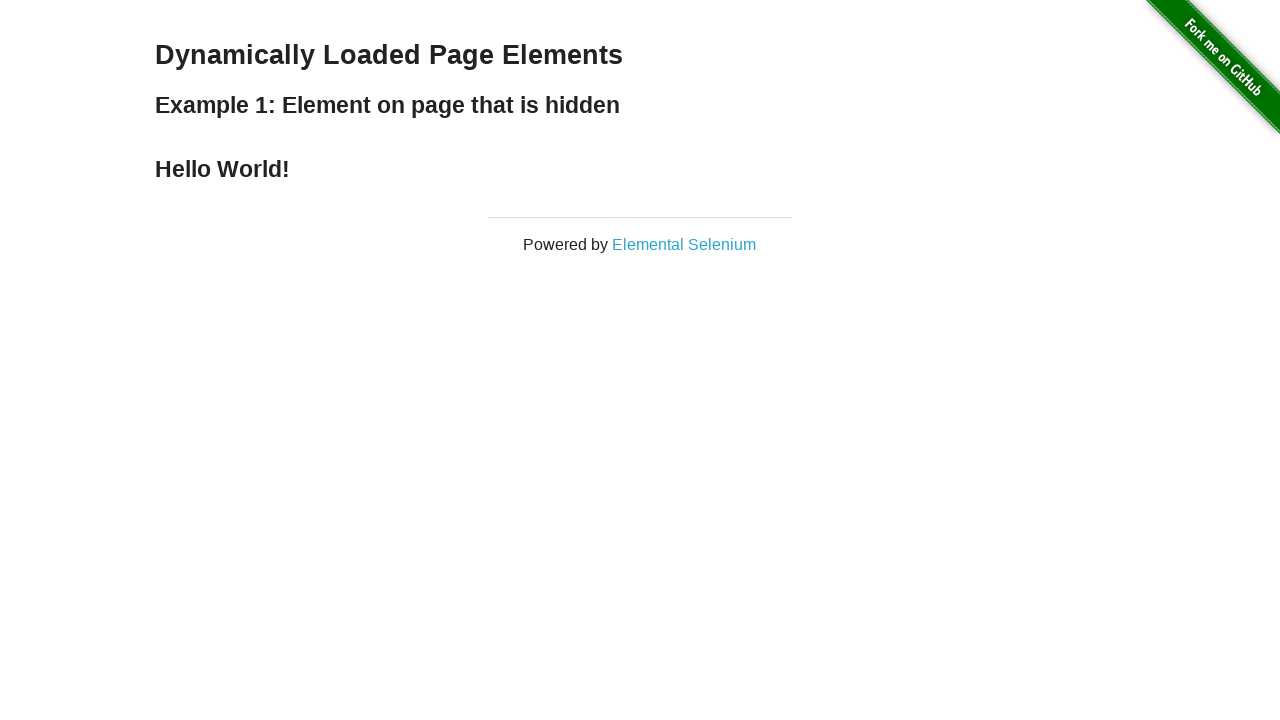

Verified 'Hello World!' text is now visible
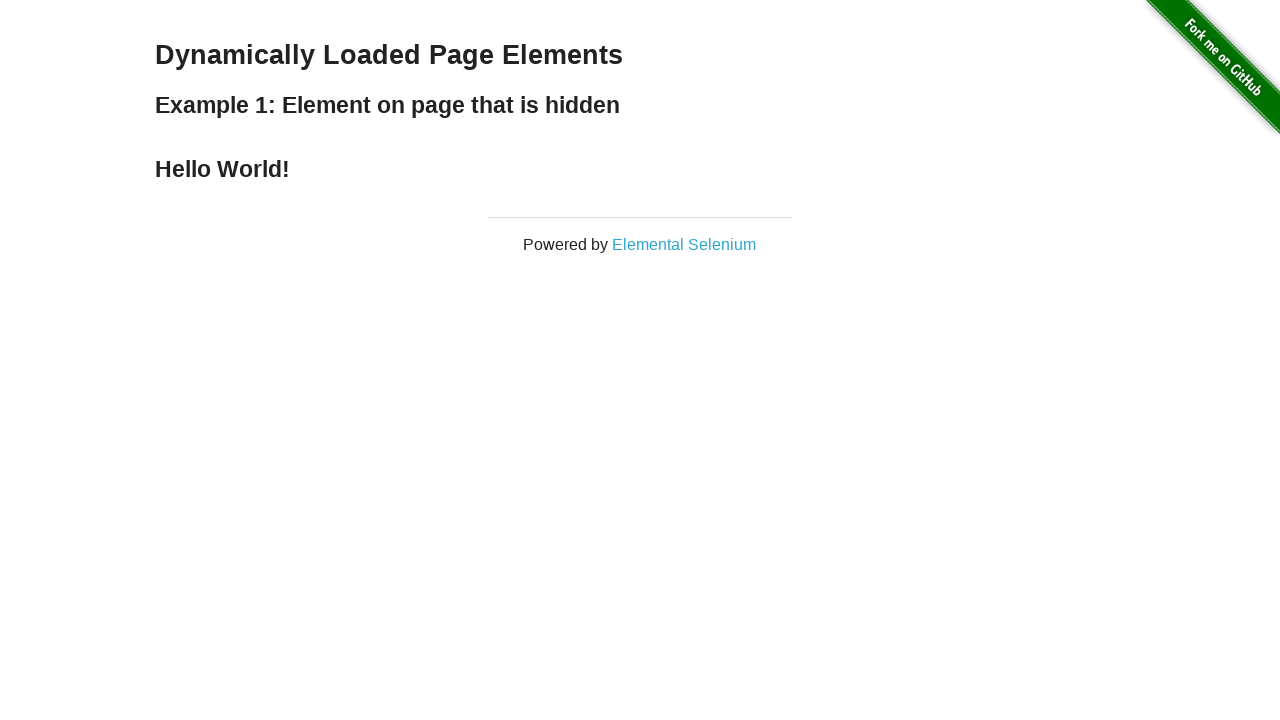

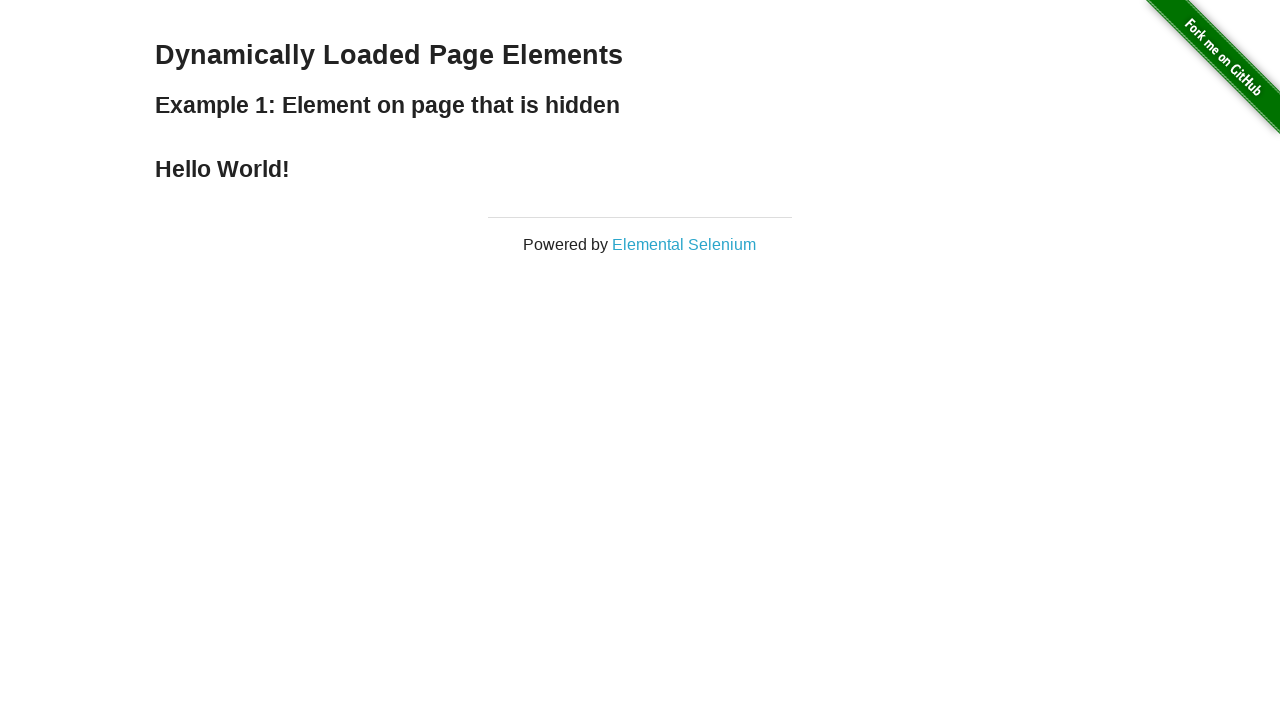